Navigates to the main page and waits for it to load completely to verify the frontend is accessible.

Starting URL: https://pablospizza.web.app

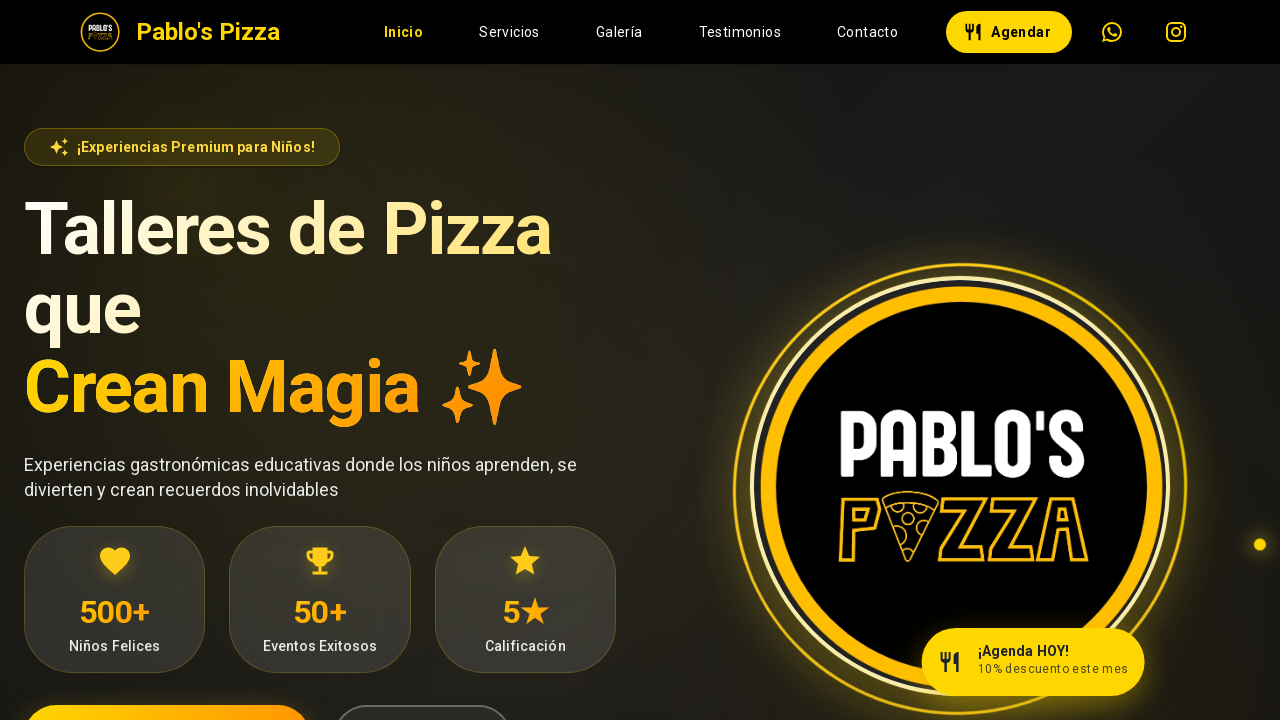

Navigated to https://pablospizza.web.app and waited for network idle state
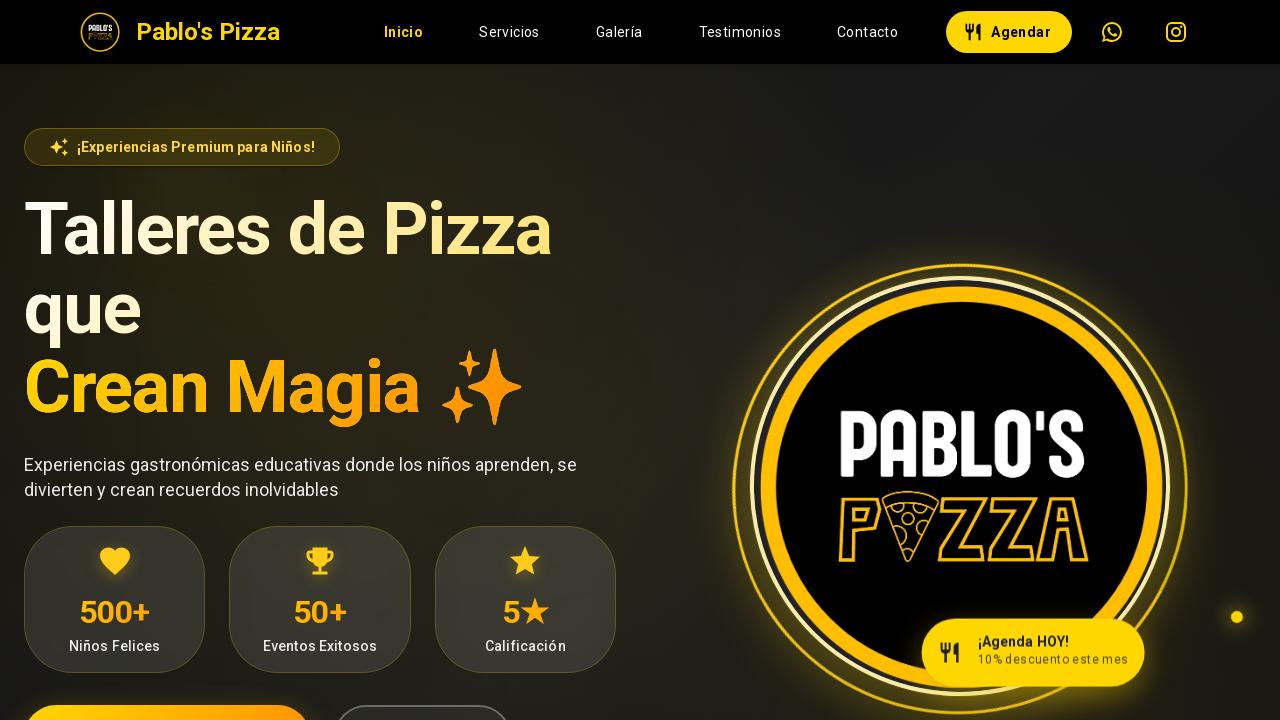

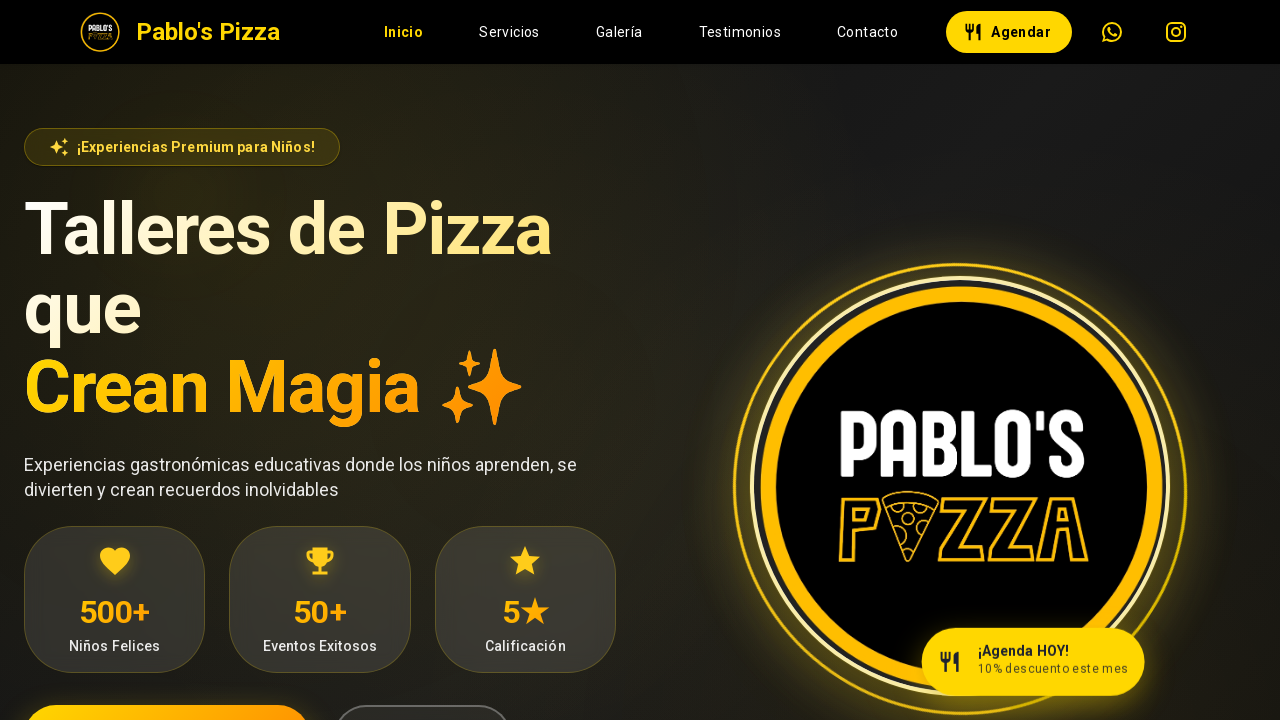